Tests enabling a disabled input field by clicking the Enable button and verifying the input becomes editable

Starting URL: http://the-internet.herokuapp.com/dynamic_controls

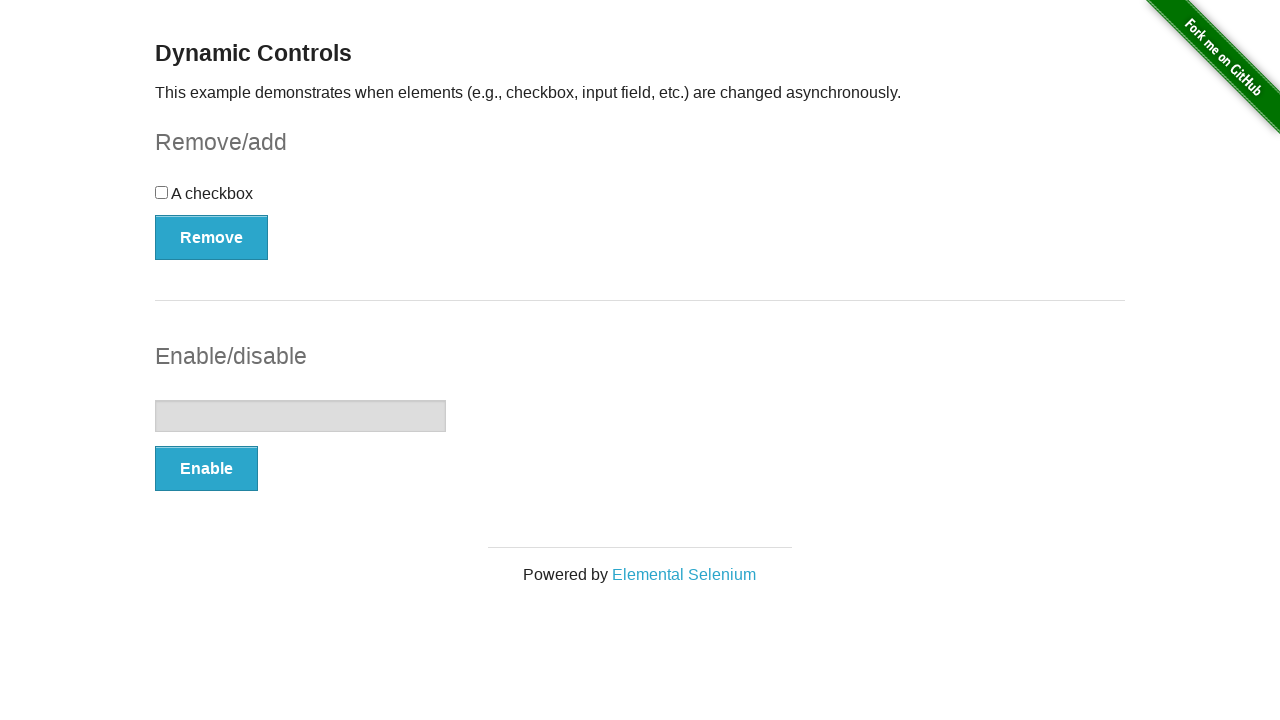

Clicked Enable button to enable the input field at (206, 469) on xpath=//button[text()='Enable']
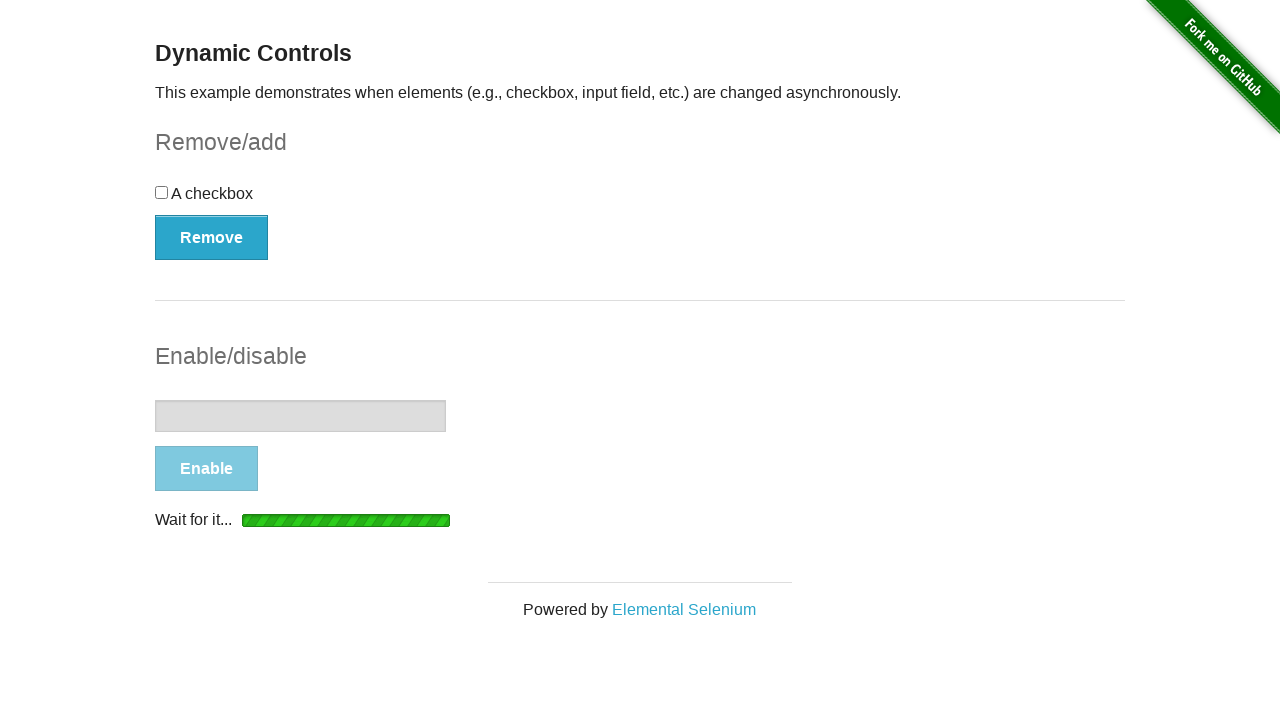

Input field became visible
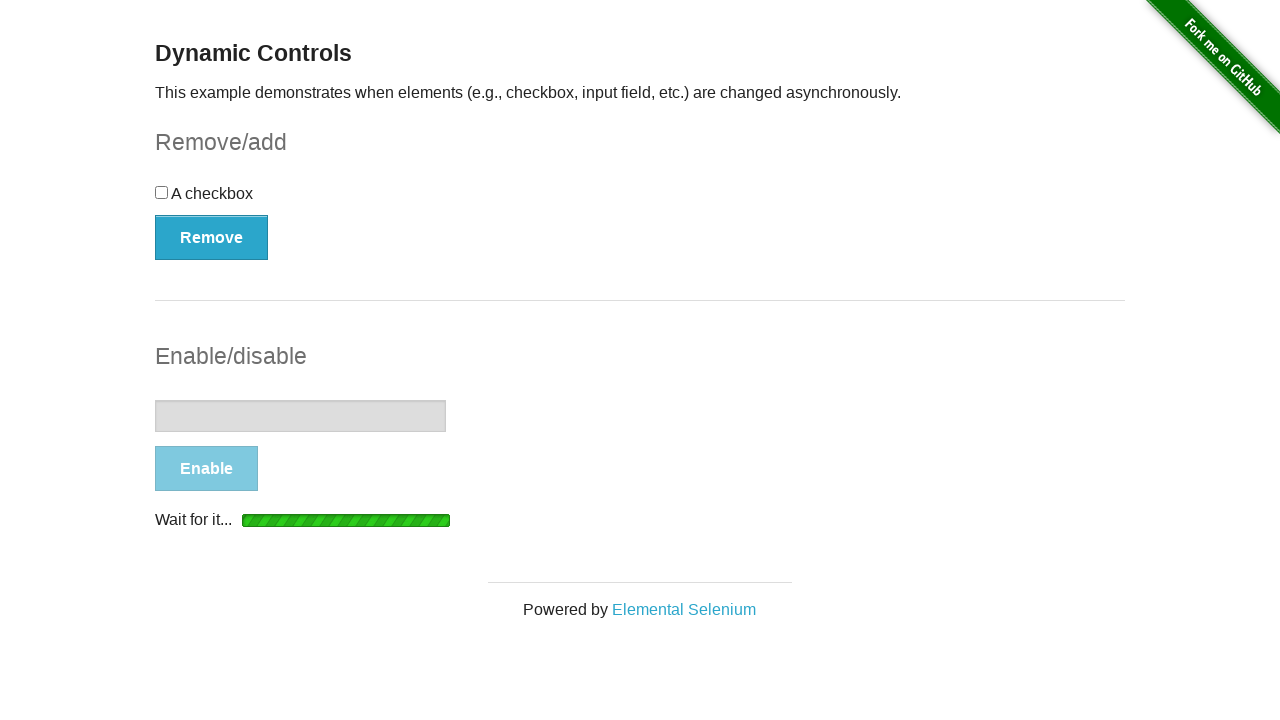

Input field locator confirmed visible
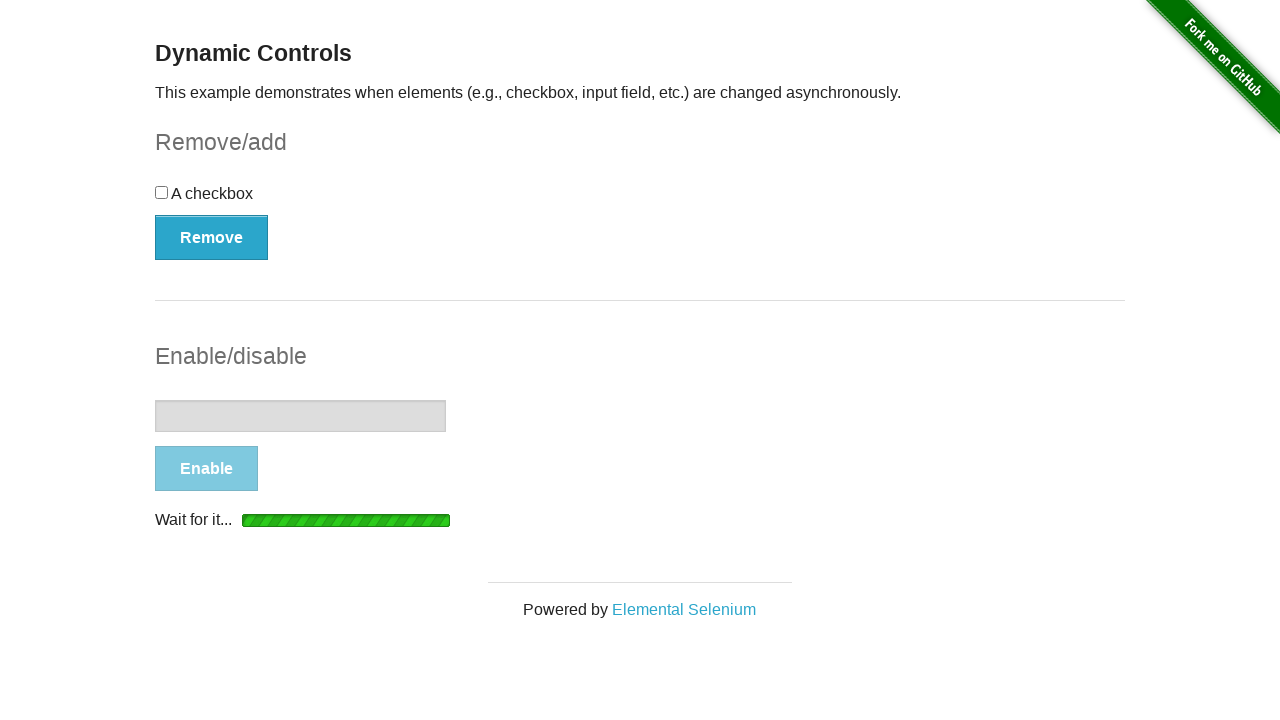

Input field became enabled (disabled property is false)
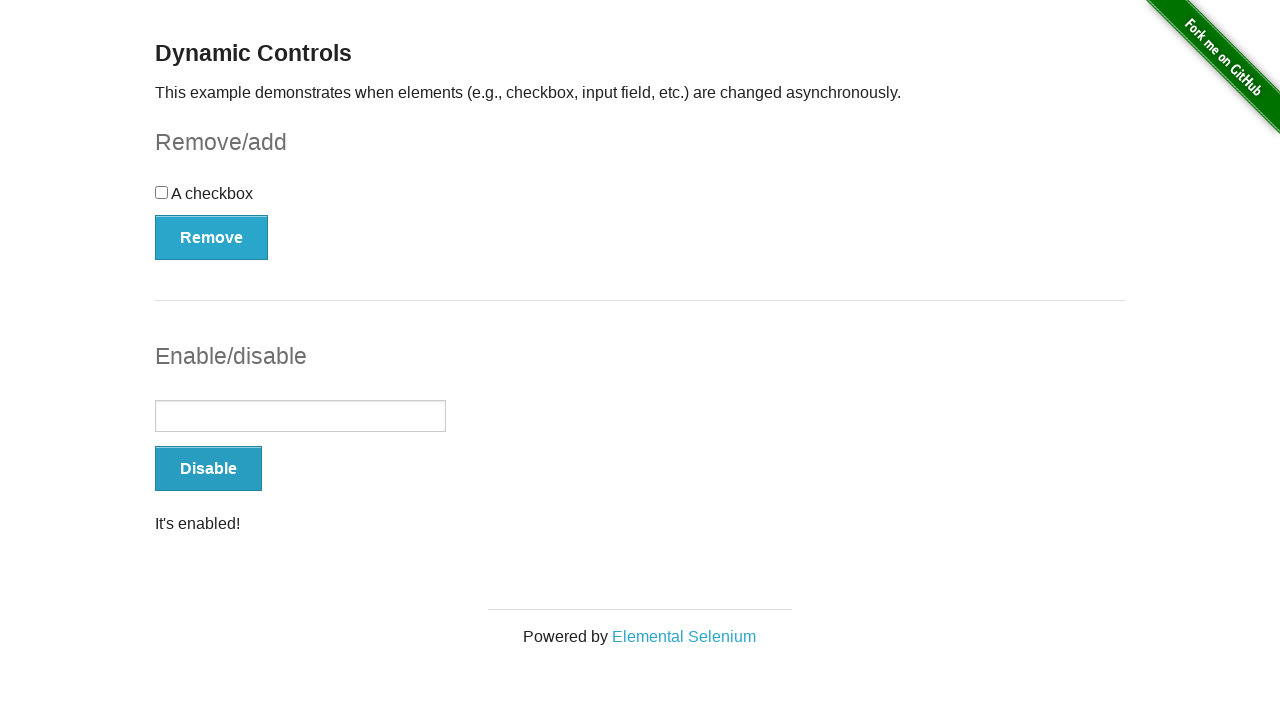

Verified input field is enabled
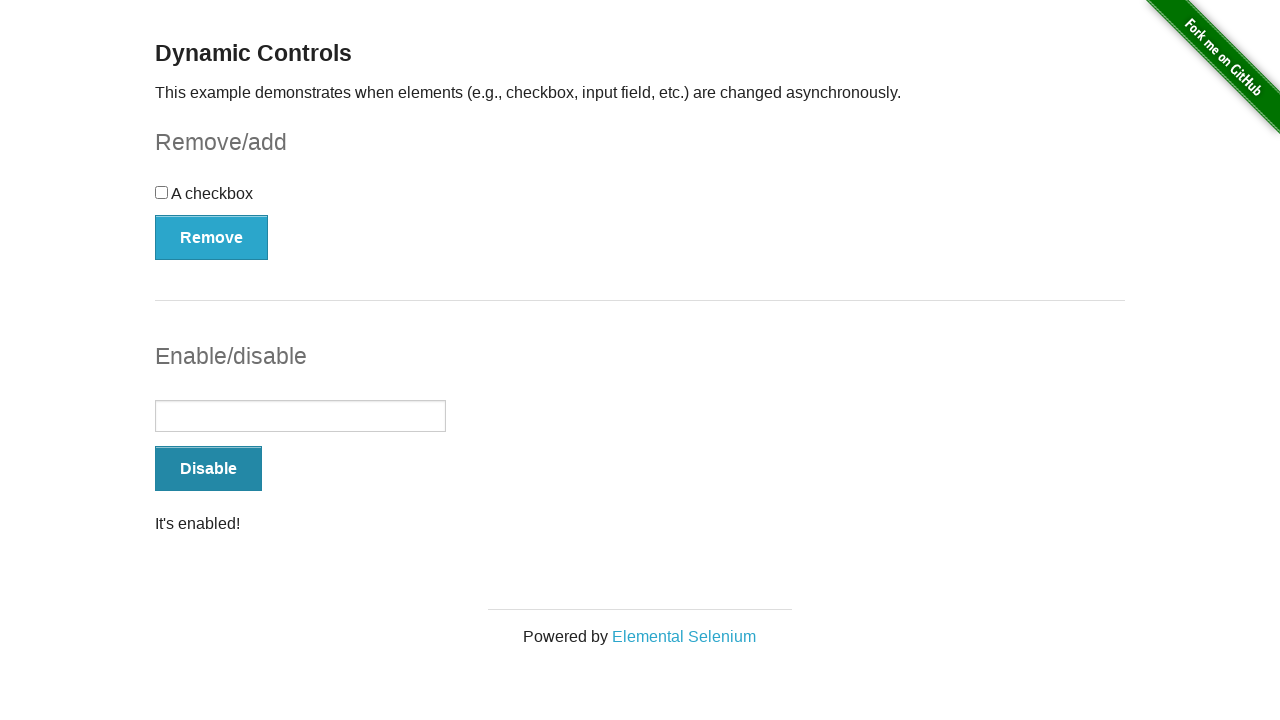

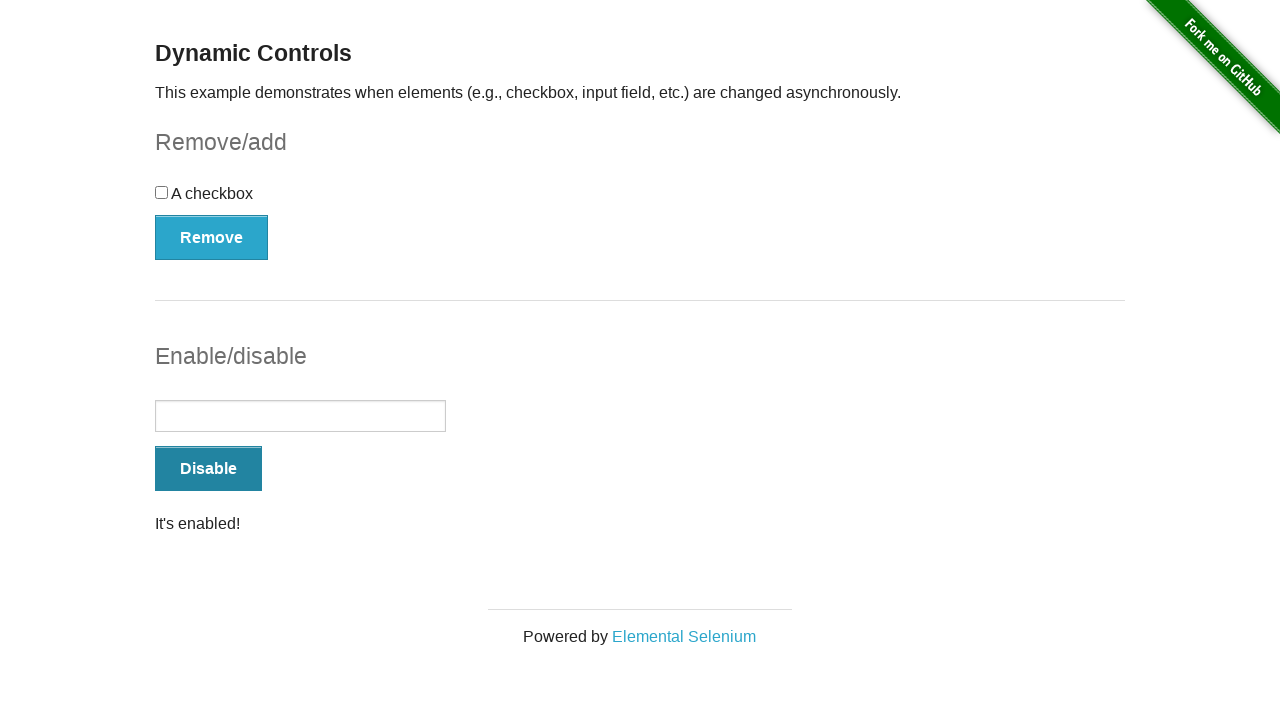